Tests browser navigation capabilities by navigating between two websites (monkeytype.com and youtube.com), then using back, forward, and refresh functions

Starting URL: https://monkeytype.com/

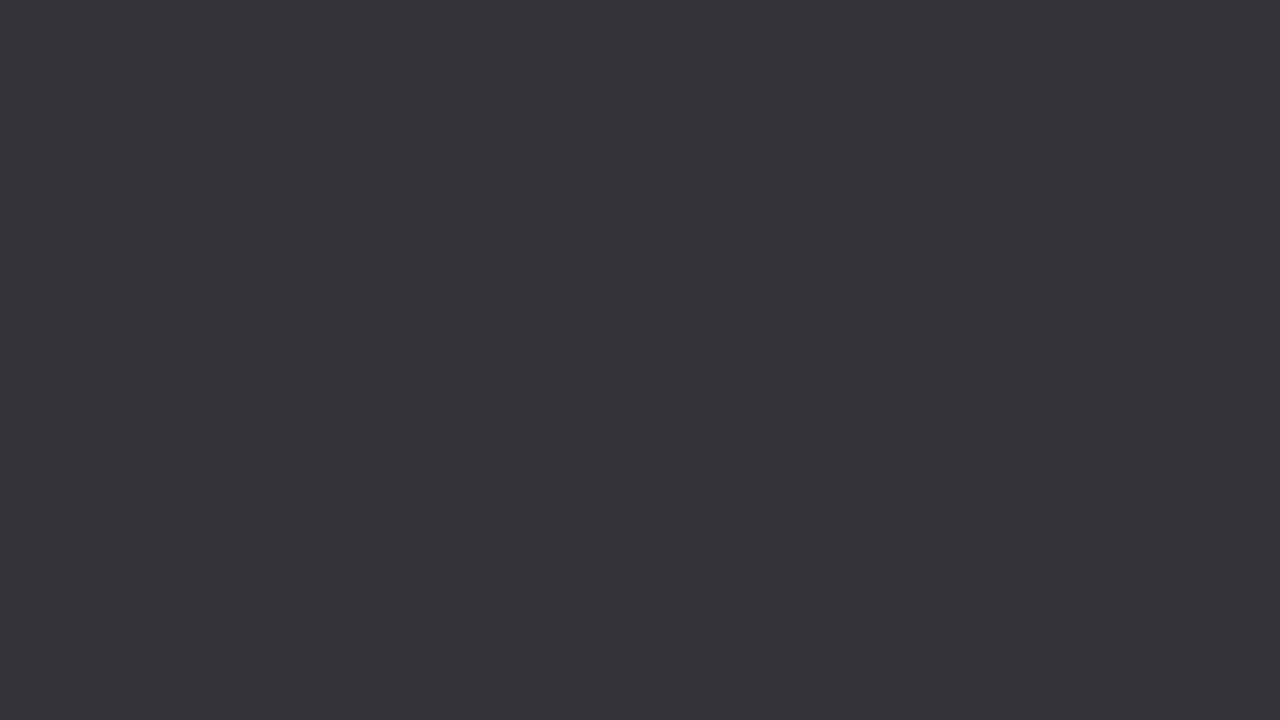

Navigated to YouTube
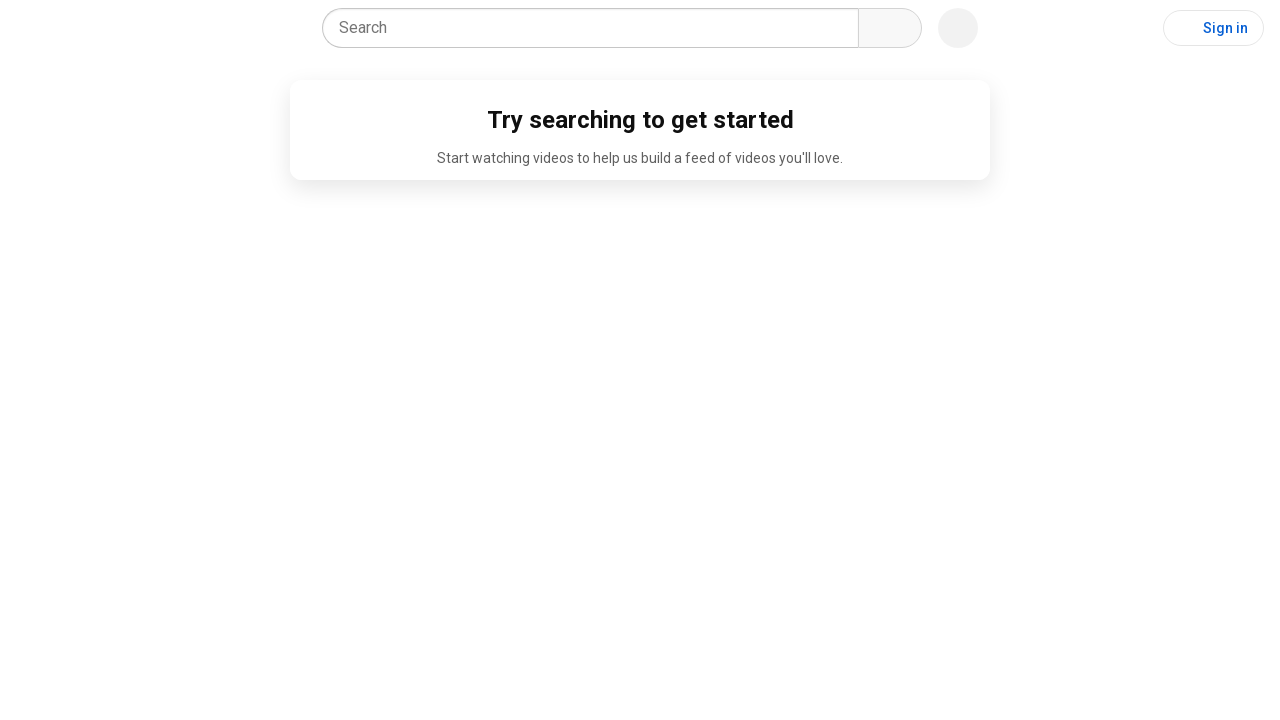

Navigated back to monkeytype.com
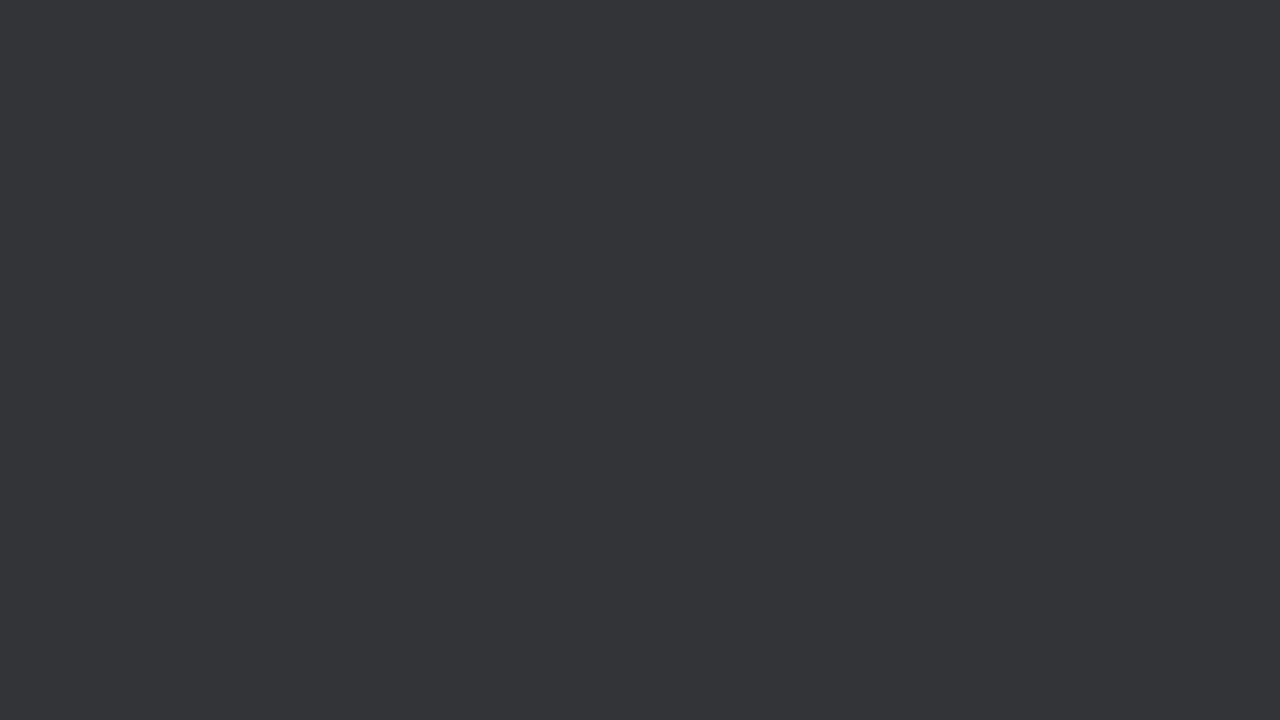

Navigated forward to YouTube
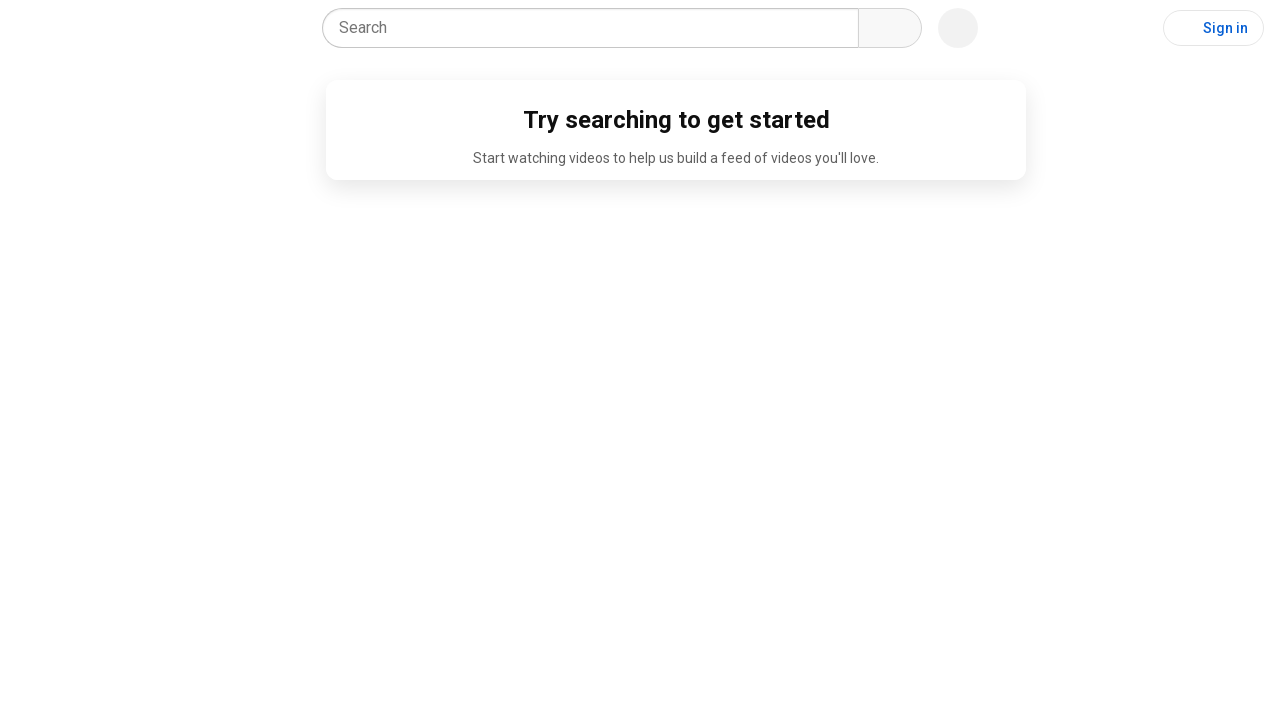

Refreshed the current page
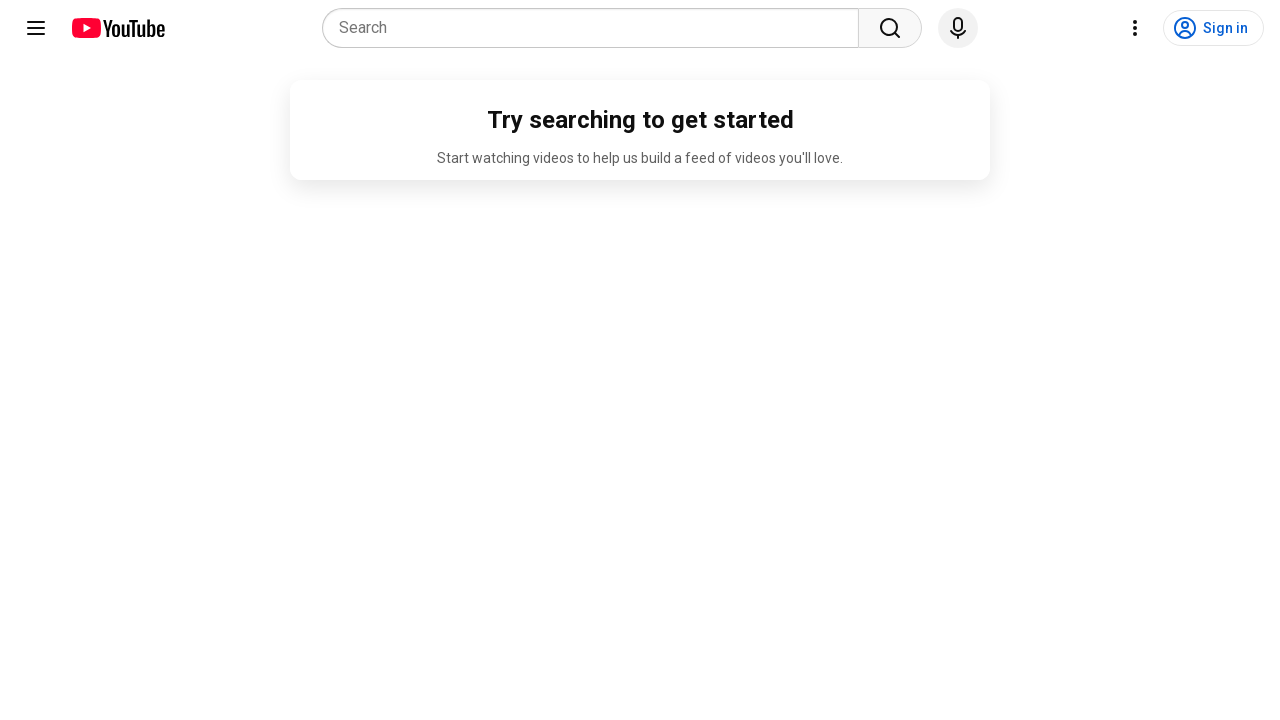

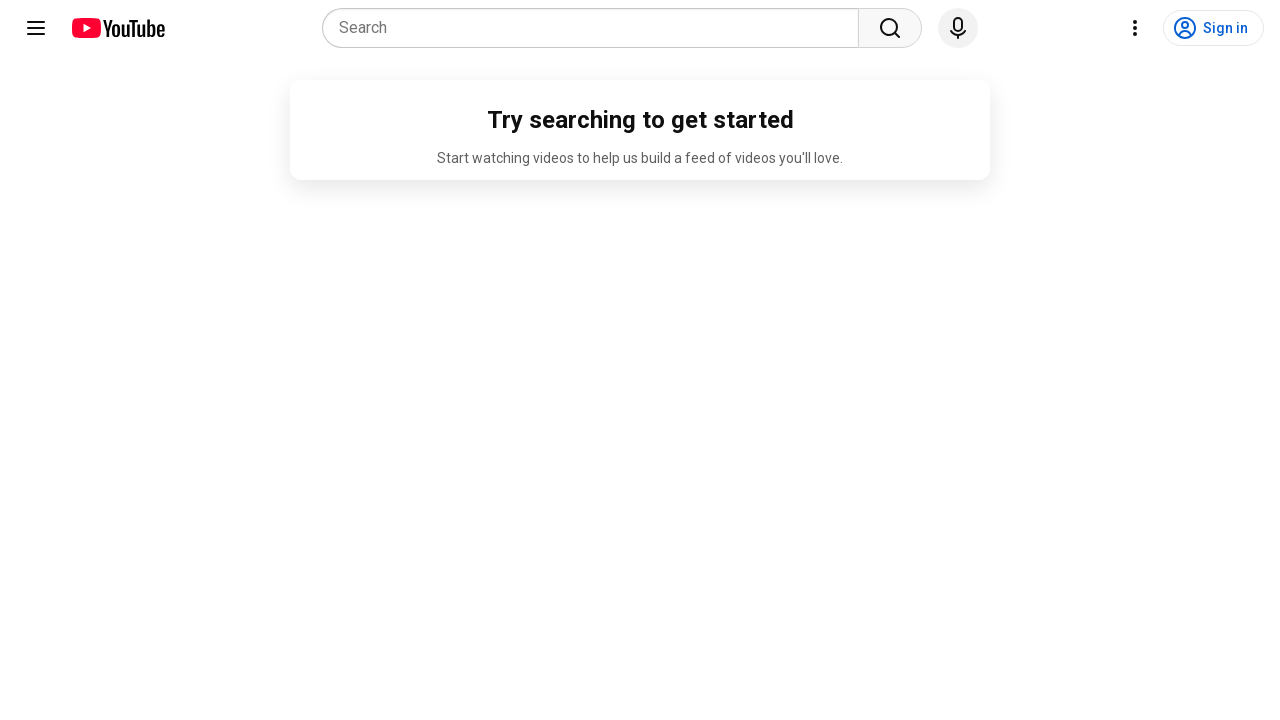